Tests product detail navigation by clicking on a specific shoe product (Appli Air x Night) to view its details page.

Starting URL: https://demo.applitools.com/tlcHackathonMasterV2.html

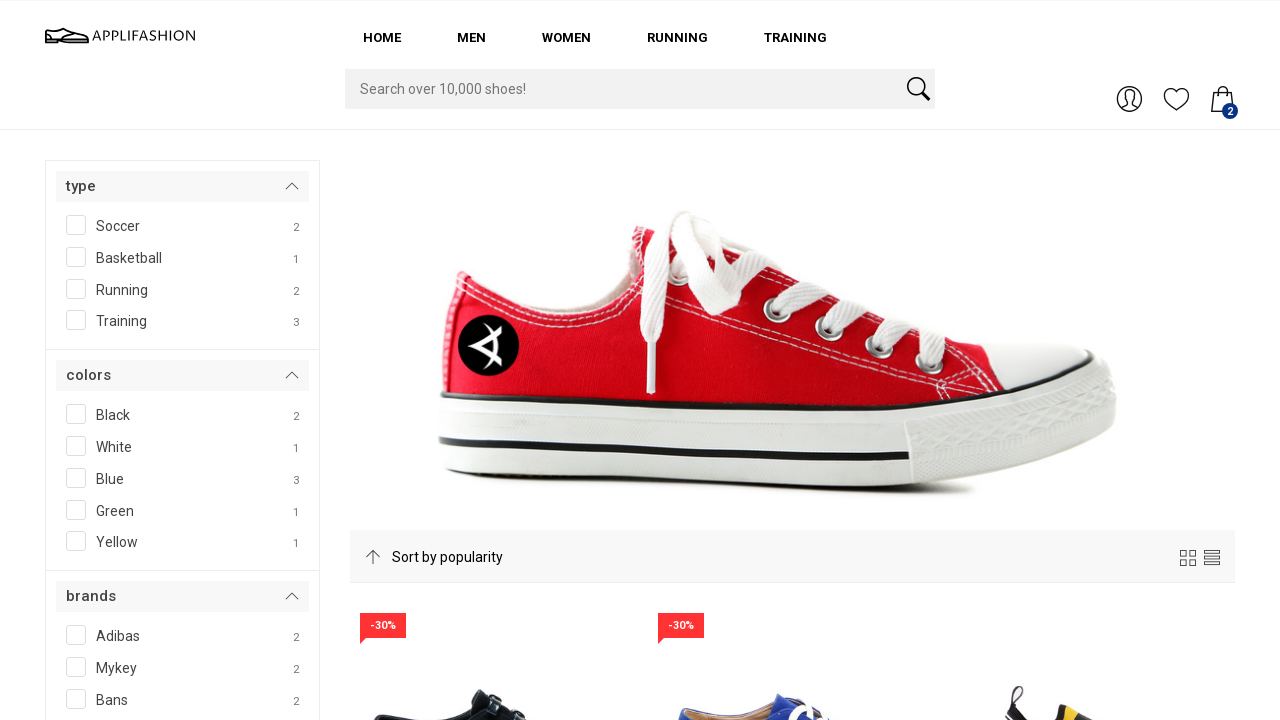

Waited for 'Appli Air x Night' product to be visible in product grid
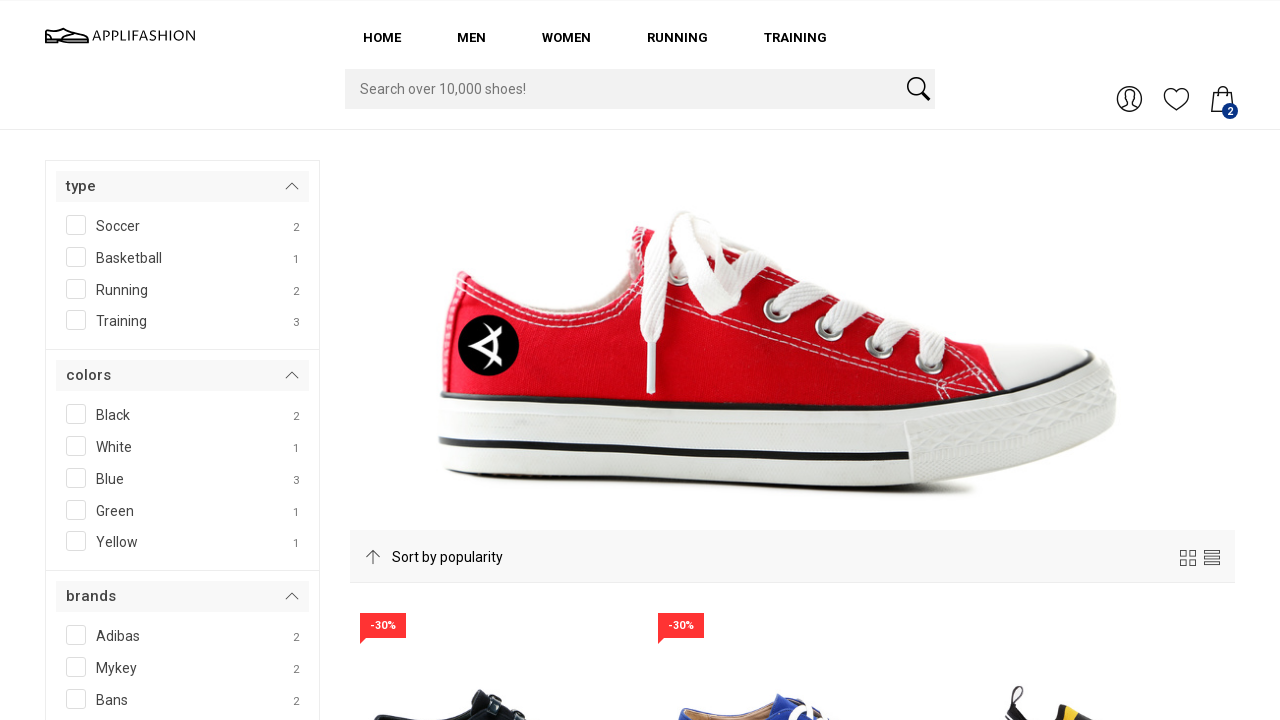

Clicked on 'Appli Air x Night' product card to navigate to product details at (494, 361) on xpath=//div[@id='product_grid']//div[@class='grid_item']//h3[contains(text(),'Ap
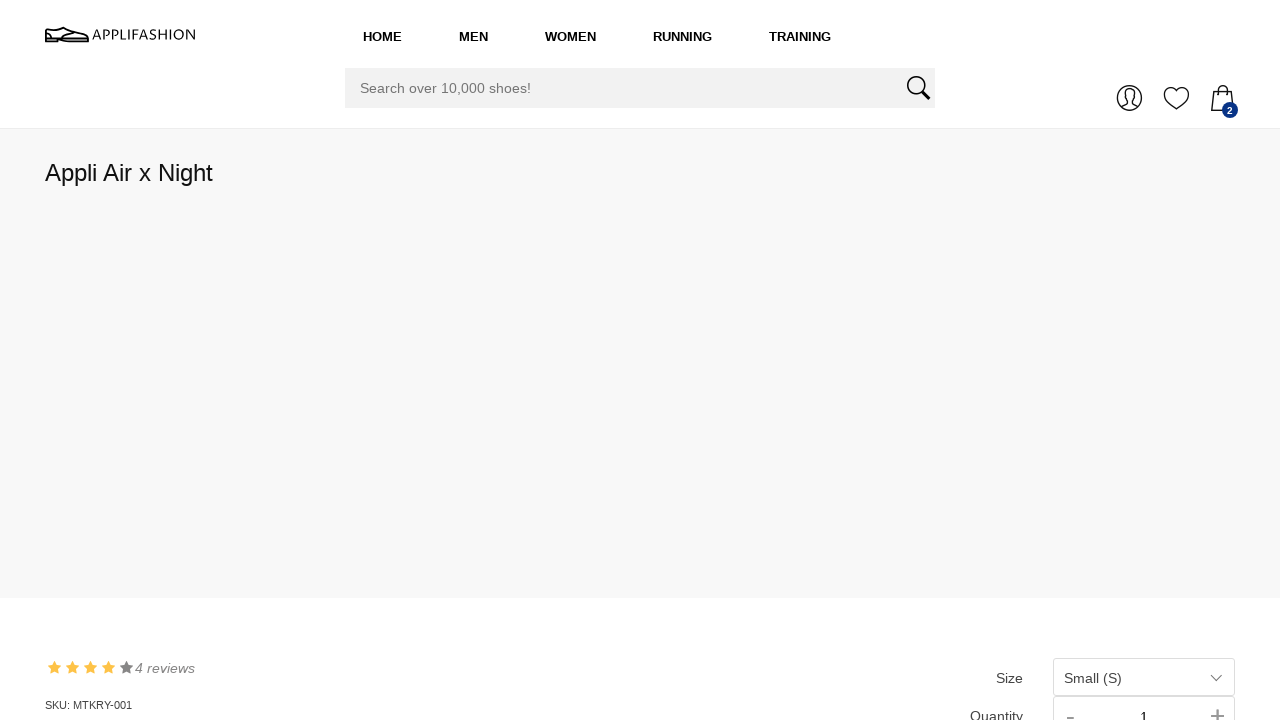

Product details page loaded with networkidle state
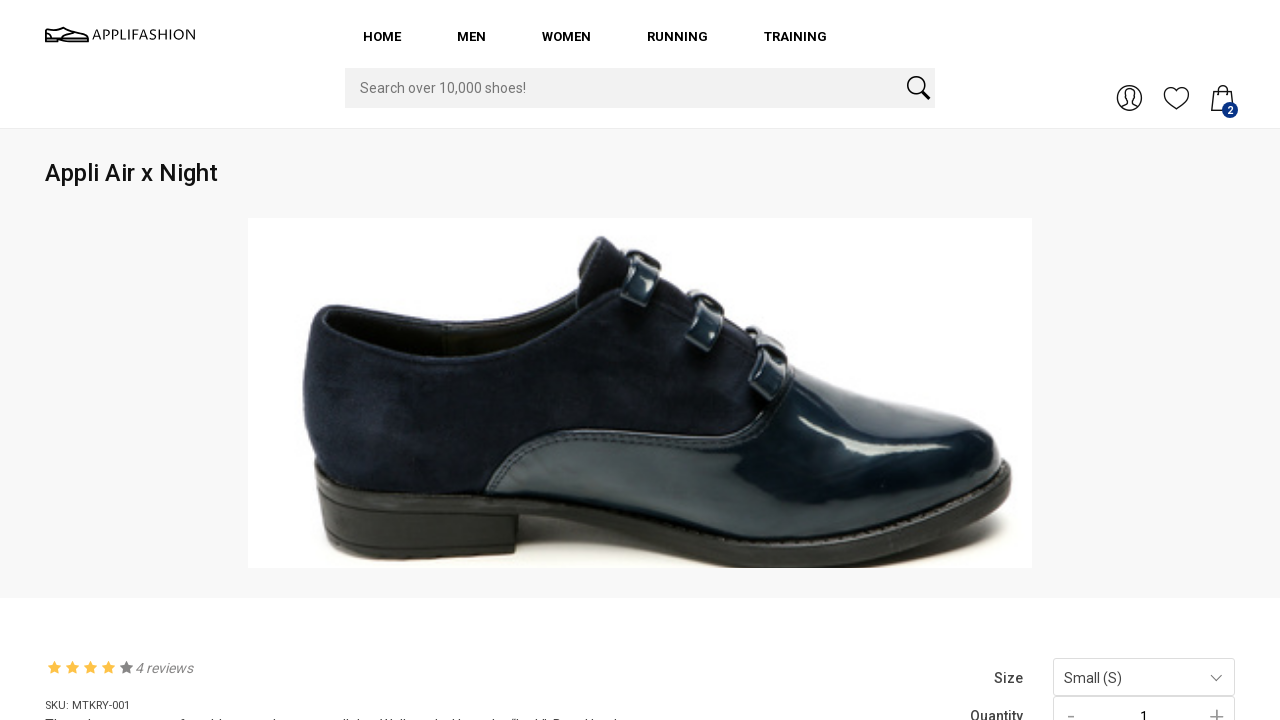

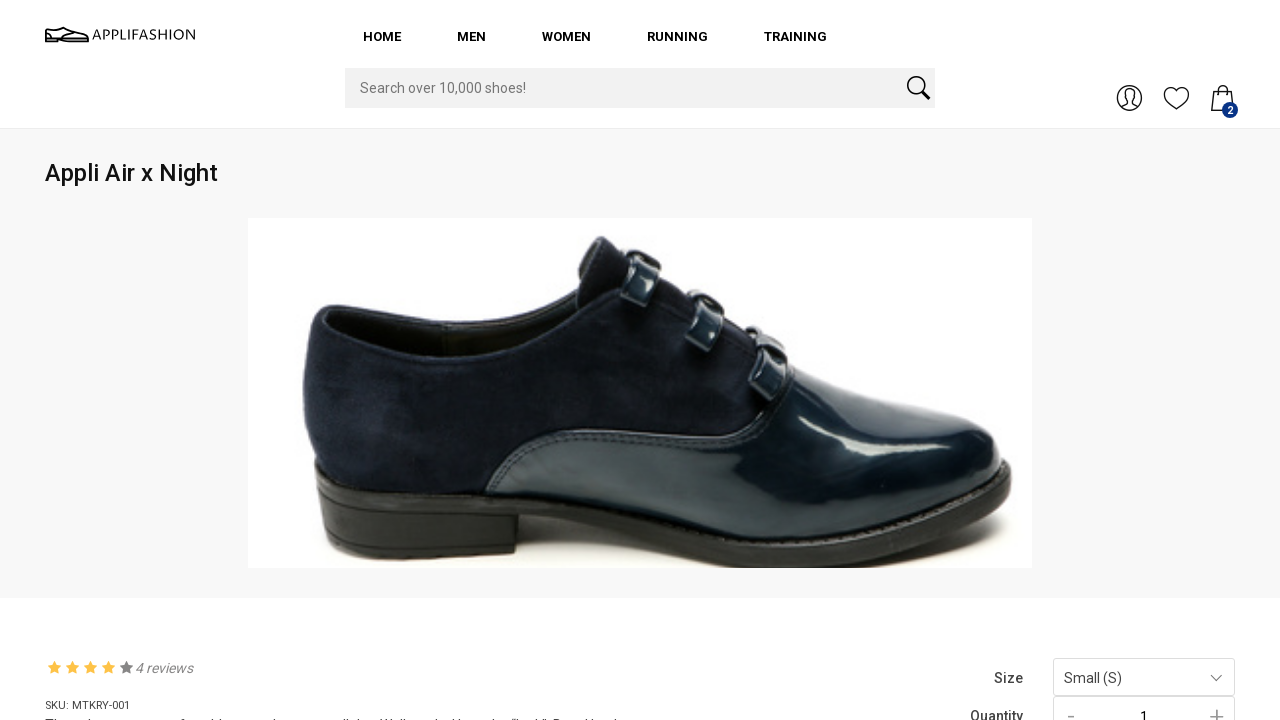